Tests JavaScript prompt alert handling by clicking a button to trigger a prompt, entering text into the alert, and accepting it

Starting URL: https://the-internet.herokuapp.com/javascript_alerts

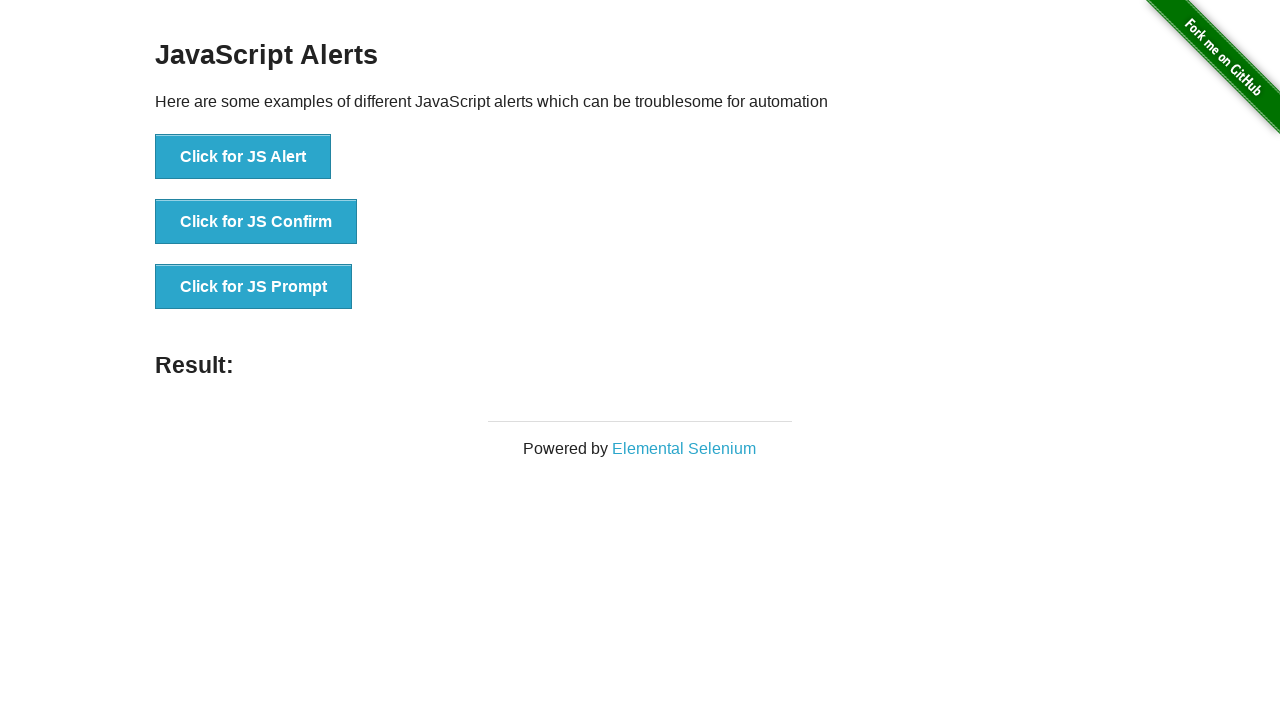

Clicked button to trigger JavaScript prompt at (254, 287) on xpath=//button[@onclick='jsPrompt()']
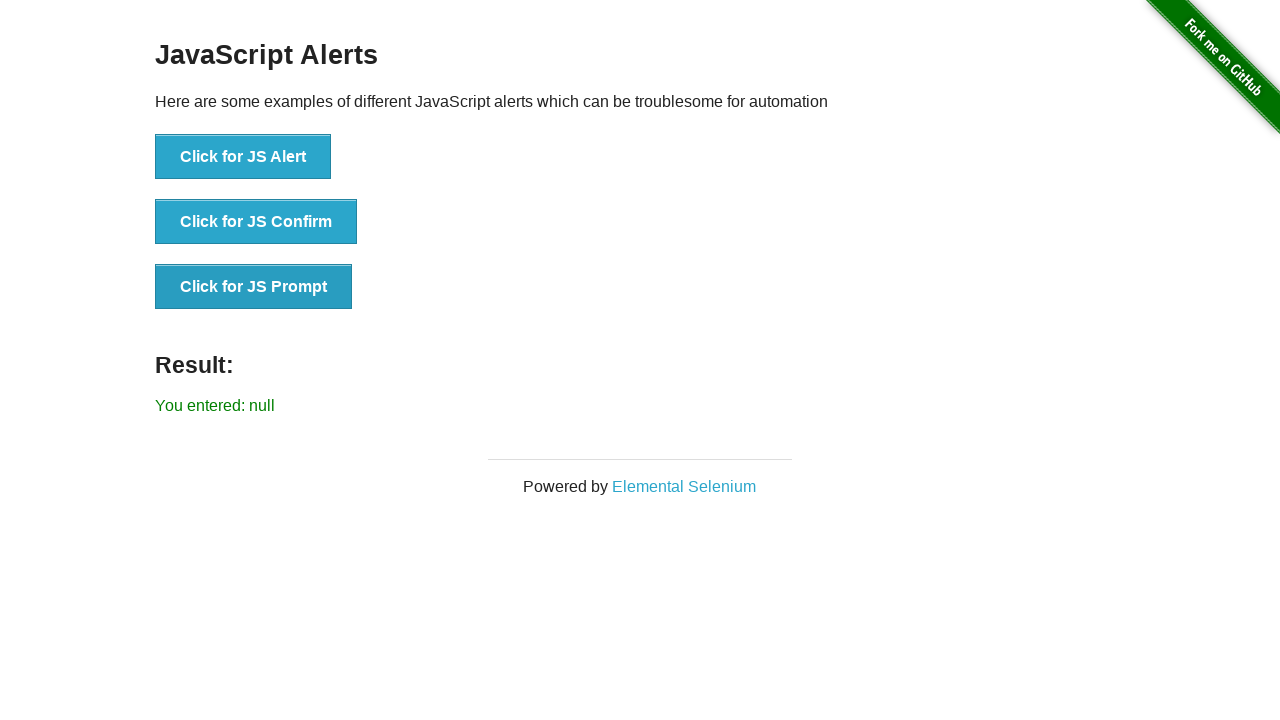

Set up dialog handler to accept prompt with text 'welcome'
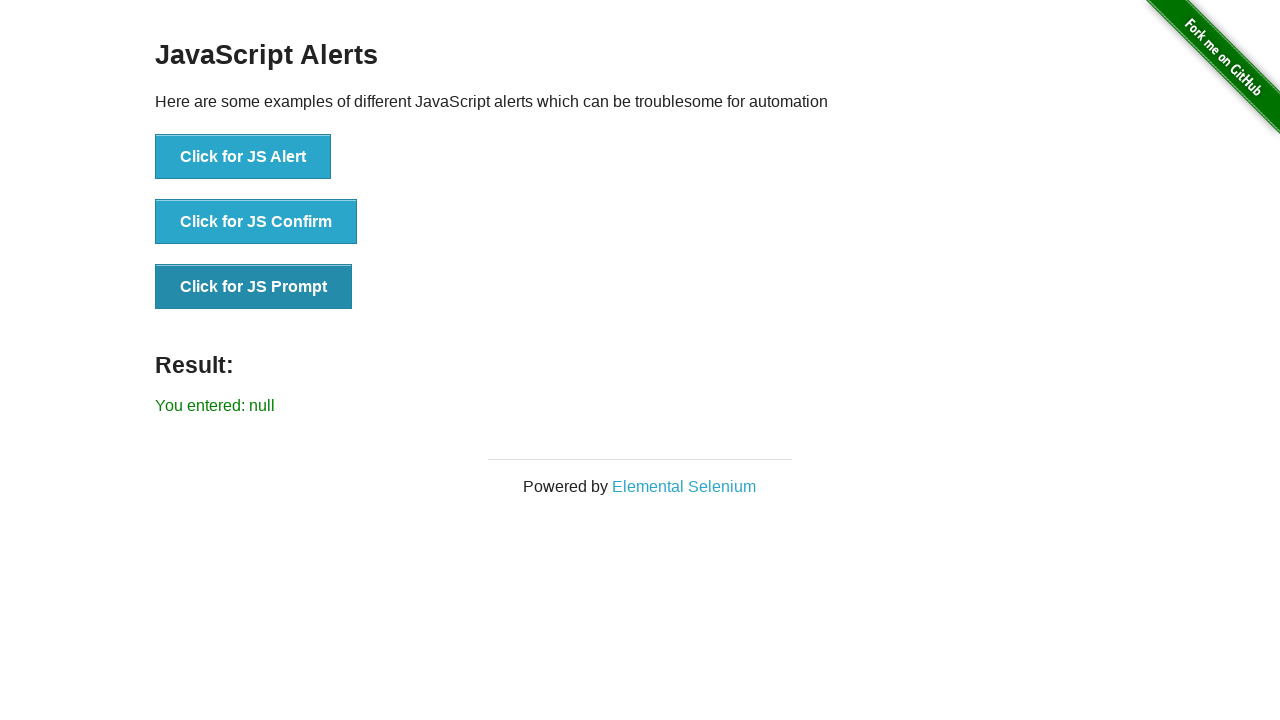

Clicked button again to trigger JavaScript prompt with handler ready at (254, 287) on xpath=//button[@onclick='jsPrompt()']
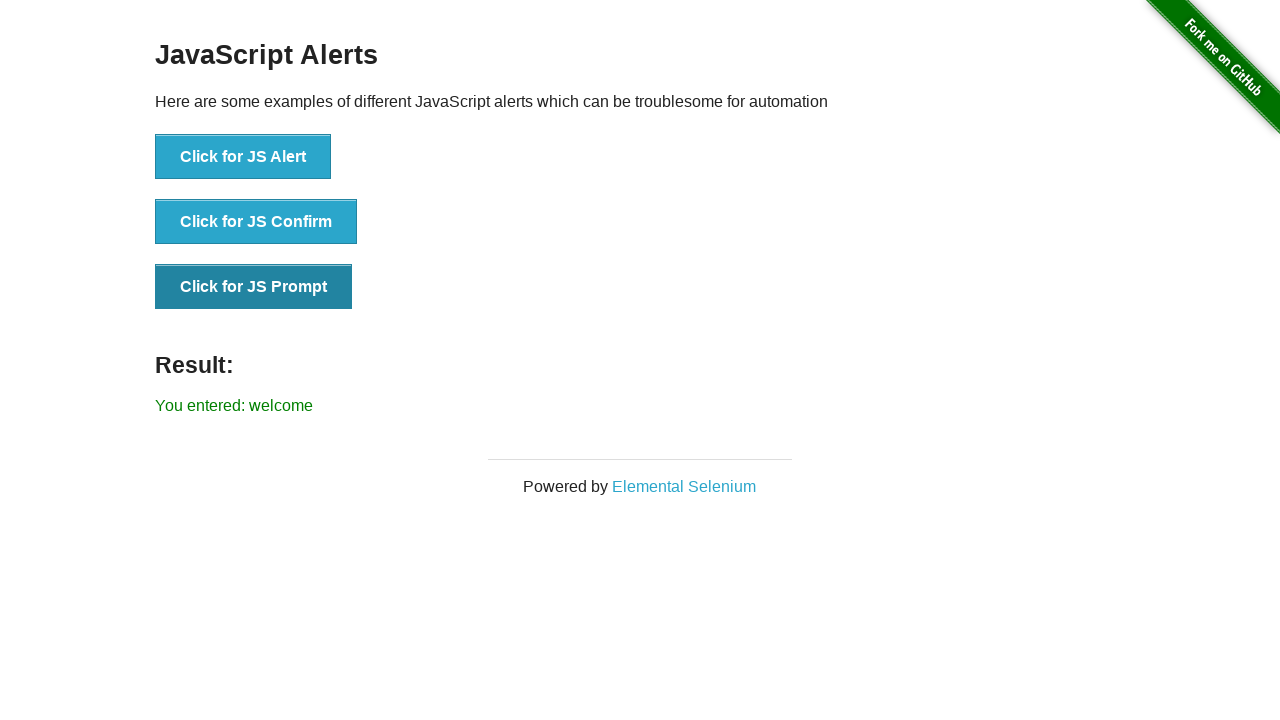

Prompt result displayed on page
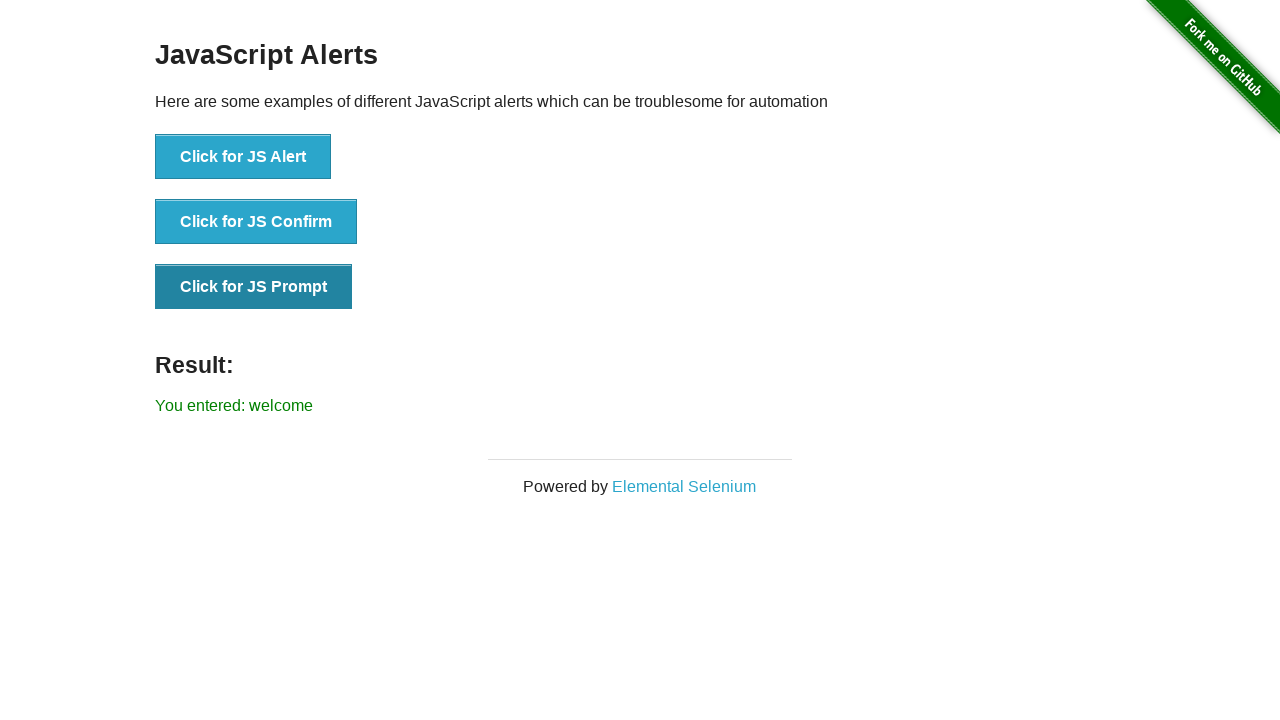

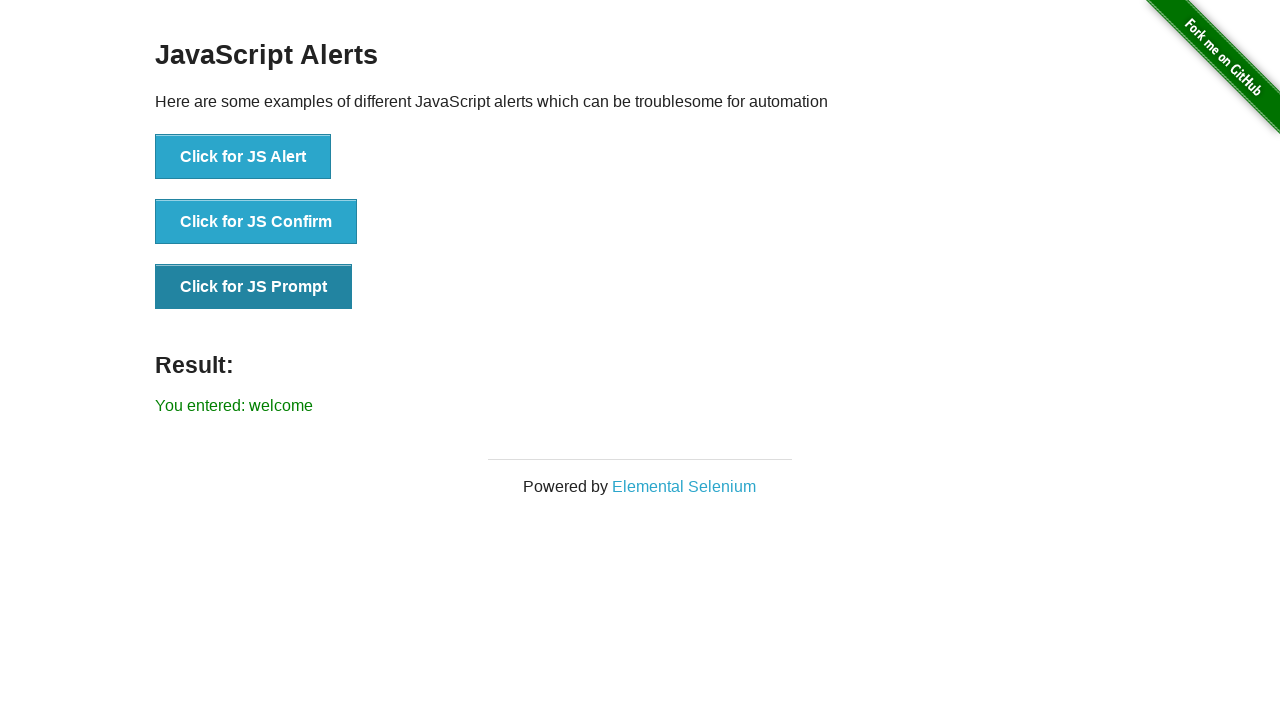